Navigates to Fox News website and clicks on a link containing "Trump" text after waiting for it to become visible

Starting URL: https://foxnews.com

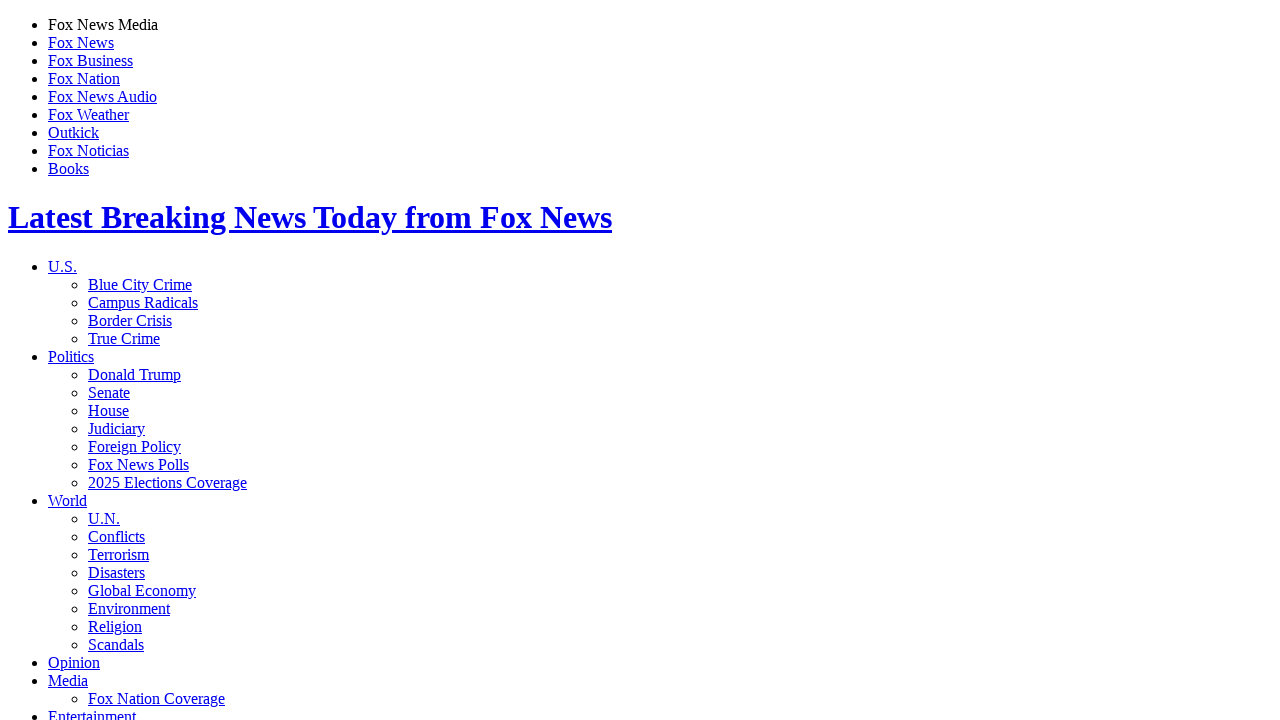

Navigated to Fox News website
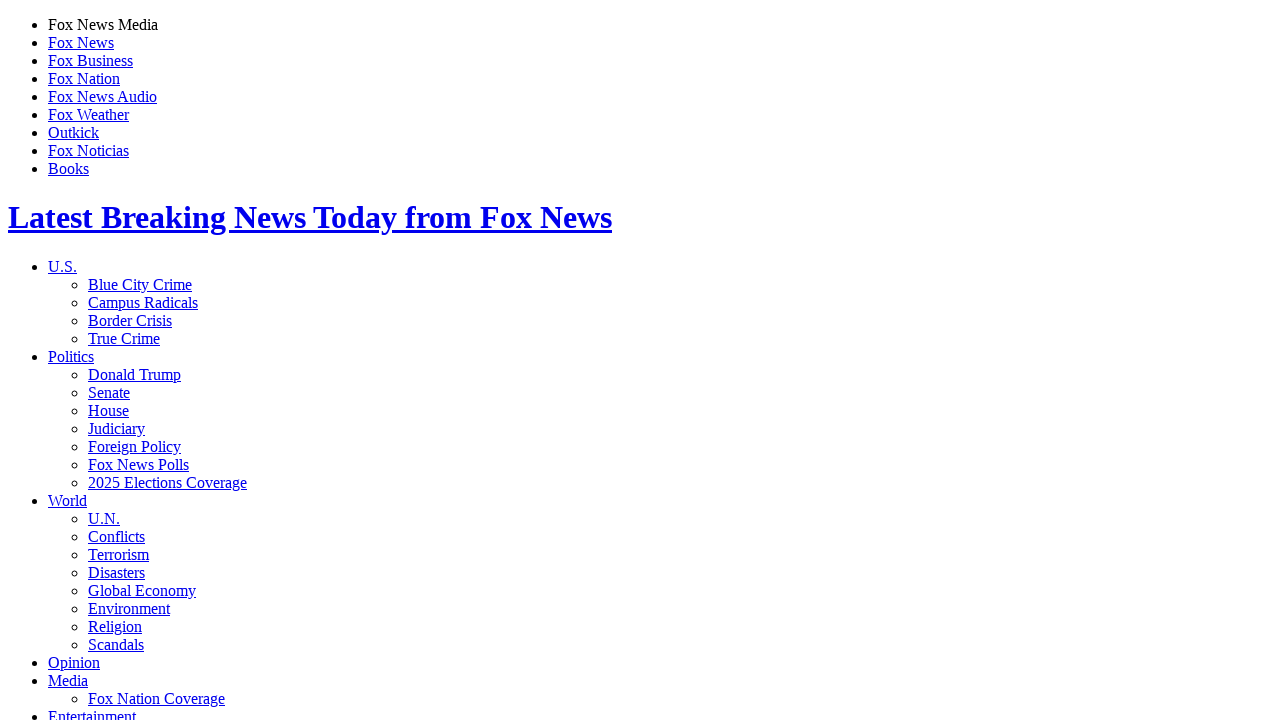

Waited for link containing 'Trump' text to become visible
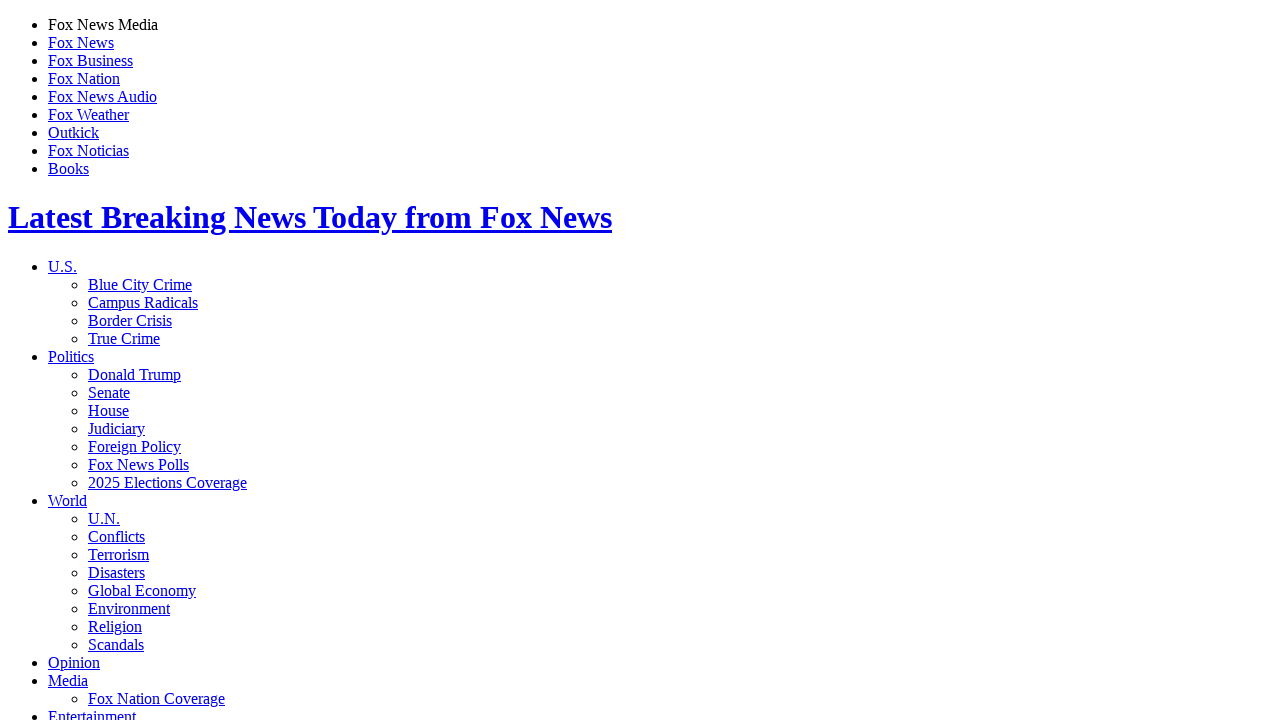

Clicked on the Trump link at (134, 374) on a:has-text('Trump')
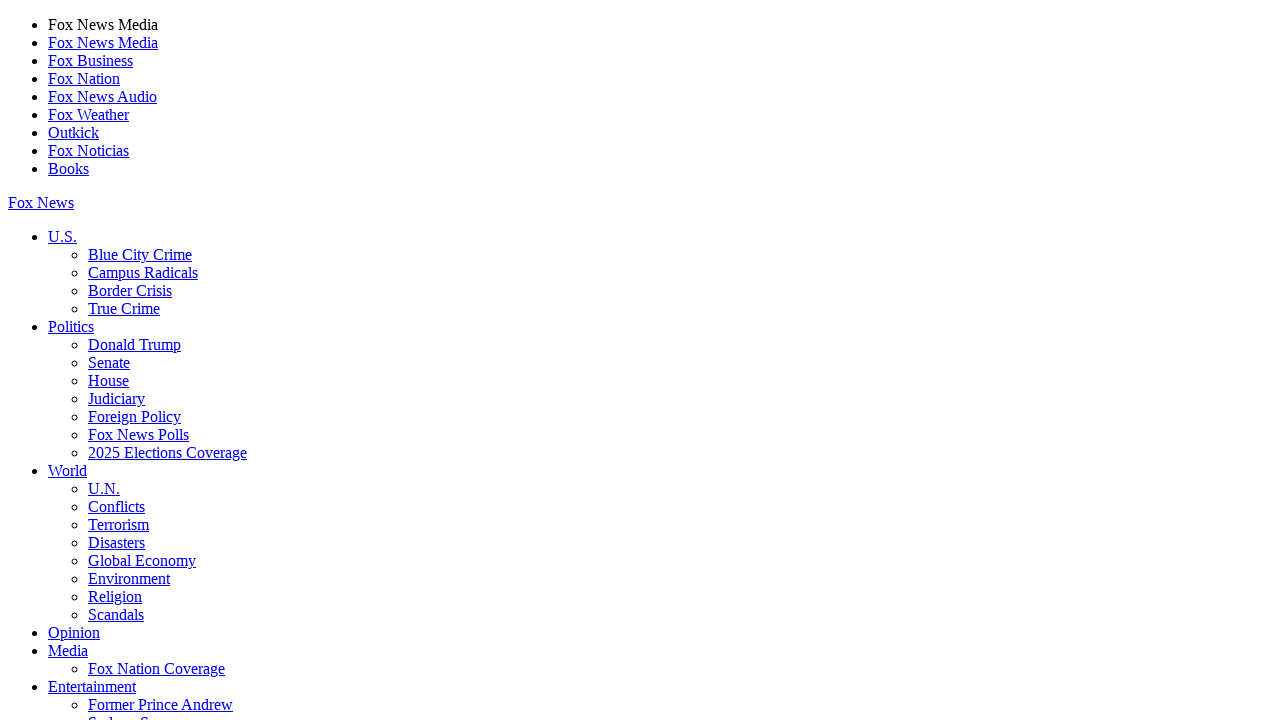

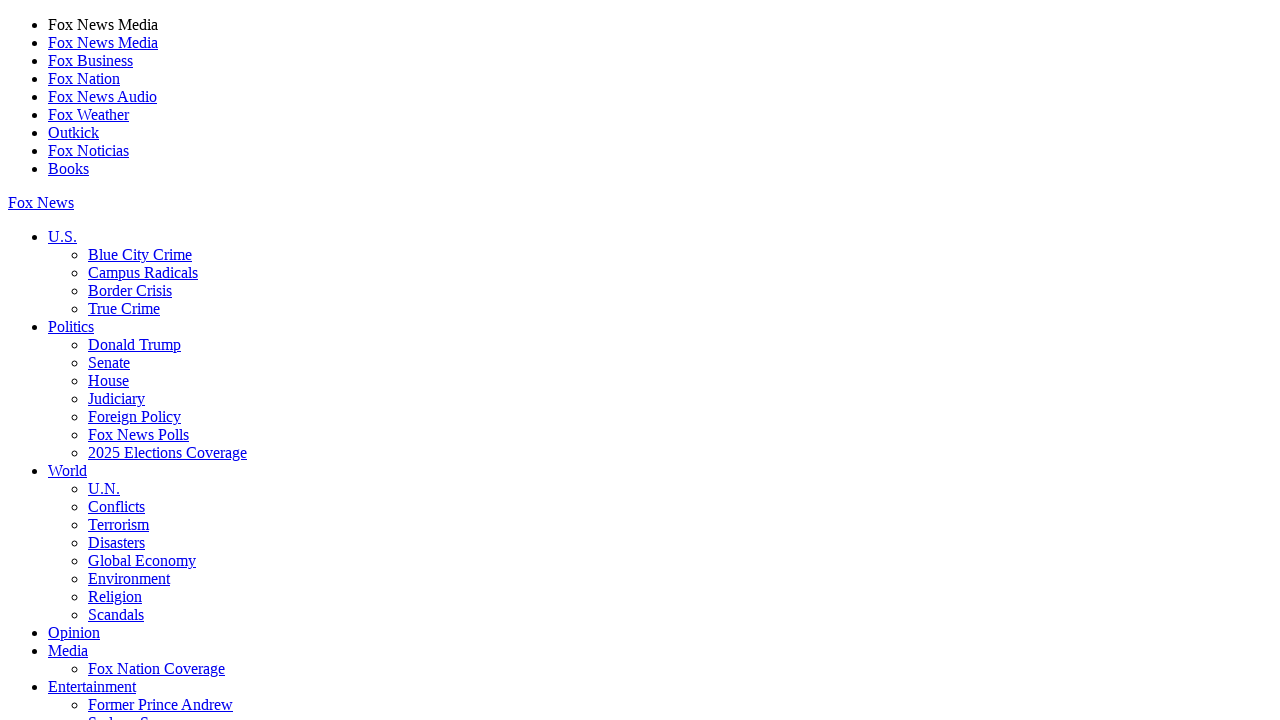